Tests file upload functionality by selecting a file, clicking upload button, and verifying the success message and uploaded filename are displayed

Starting URL: http://the-internet.herokuapp.com/upload

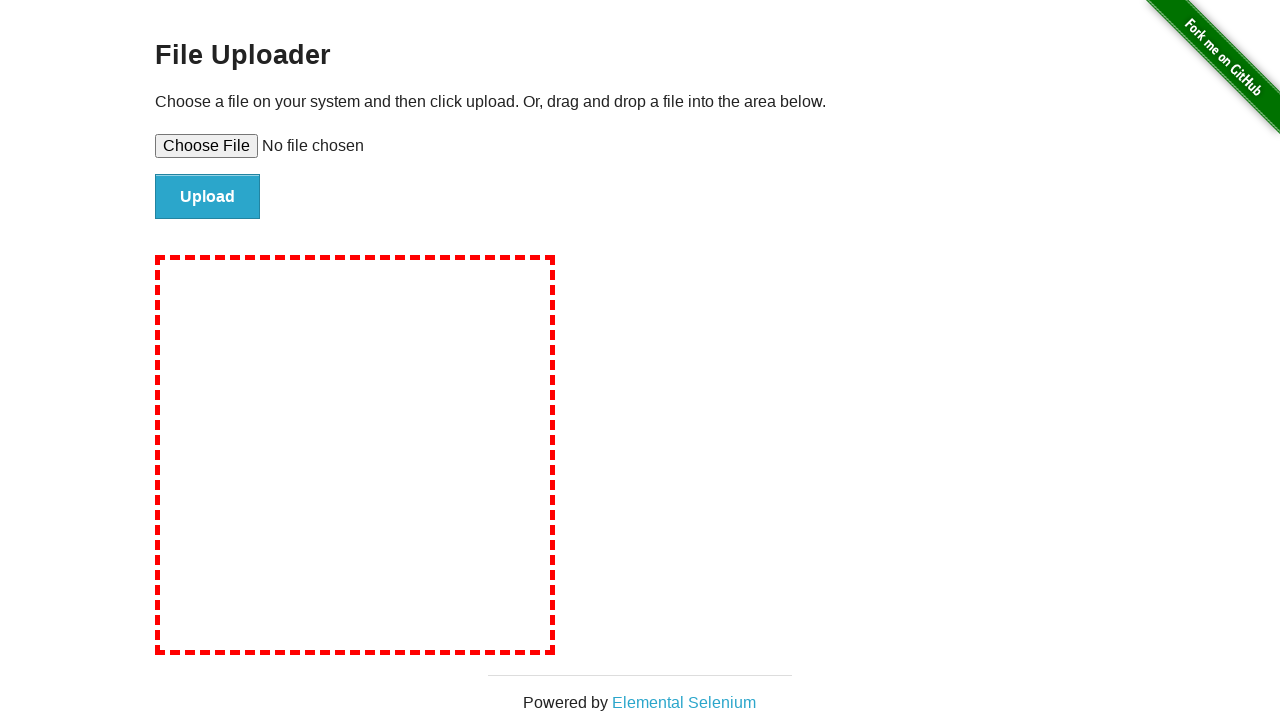

Set input file to temporary test file
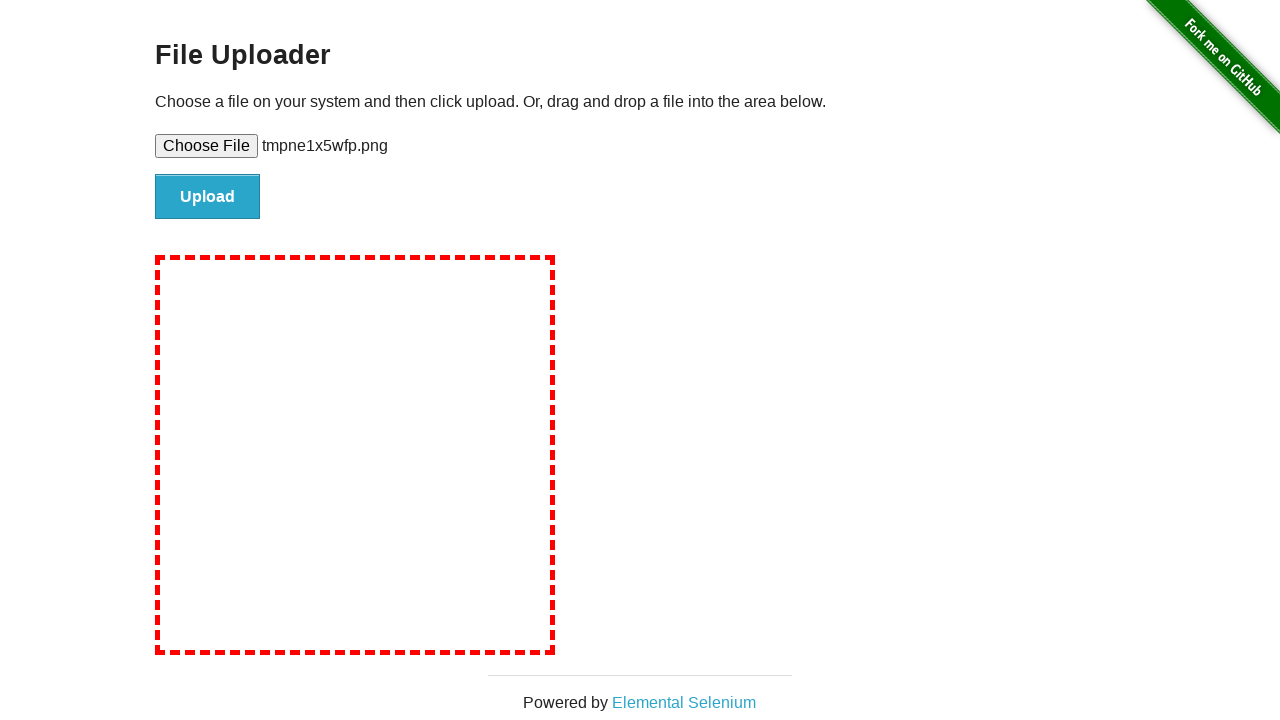

Clicked upload button at (208, 197) on #file-submit
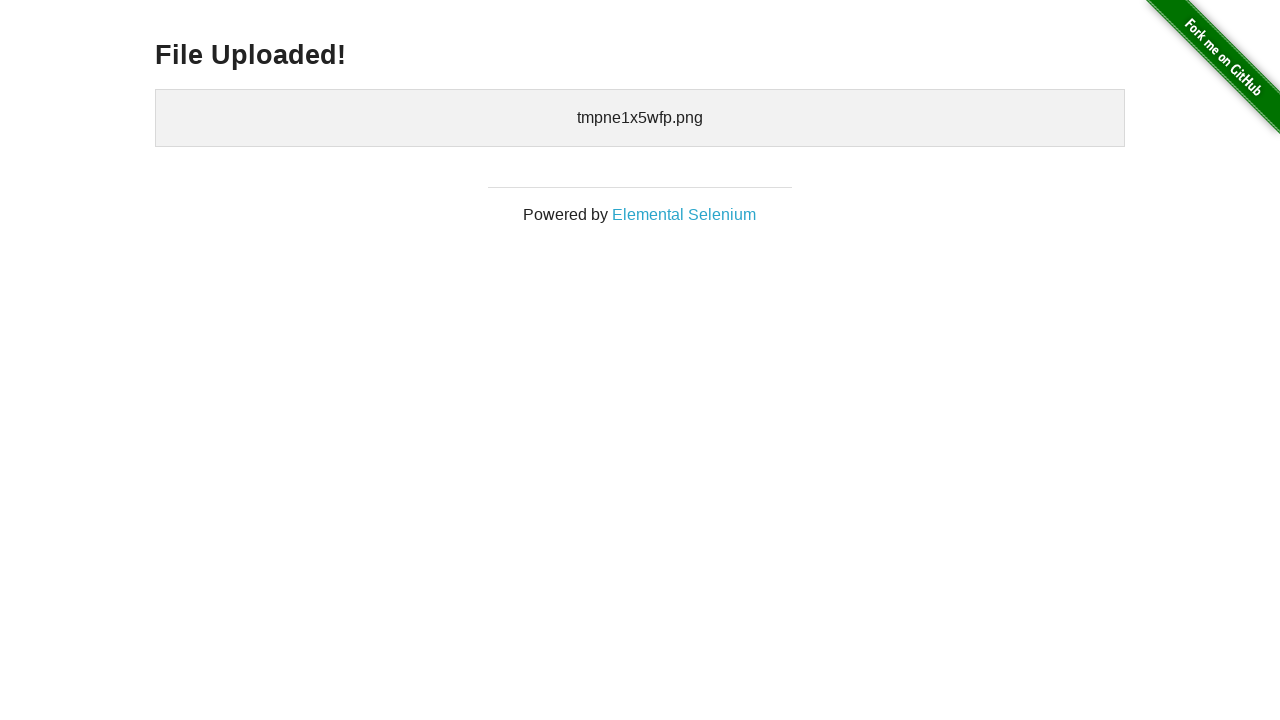

Success header appeared
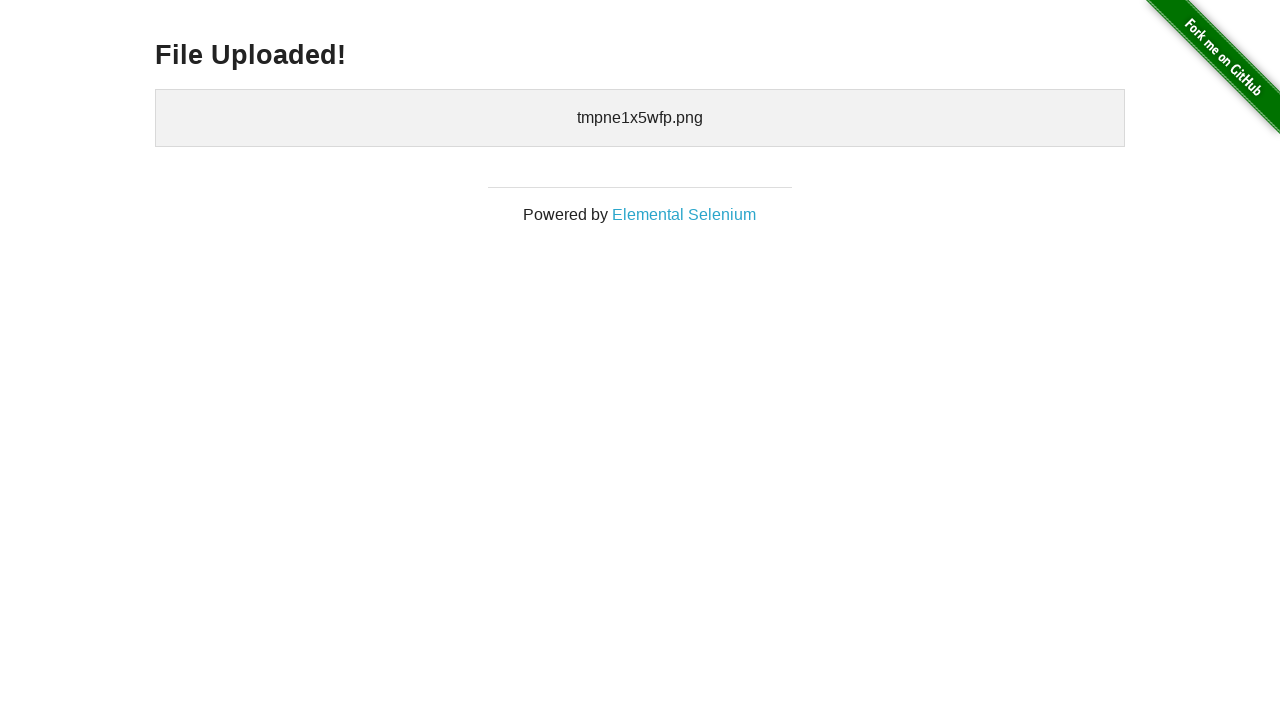

Retrieved success header text: 'File Uploaded!'
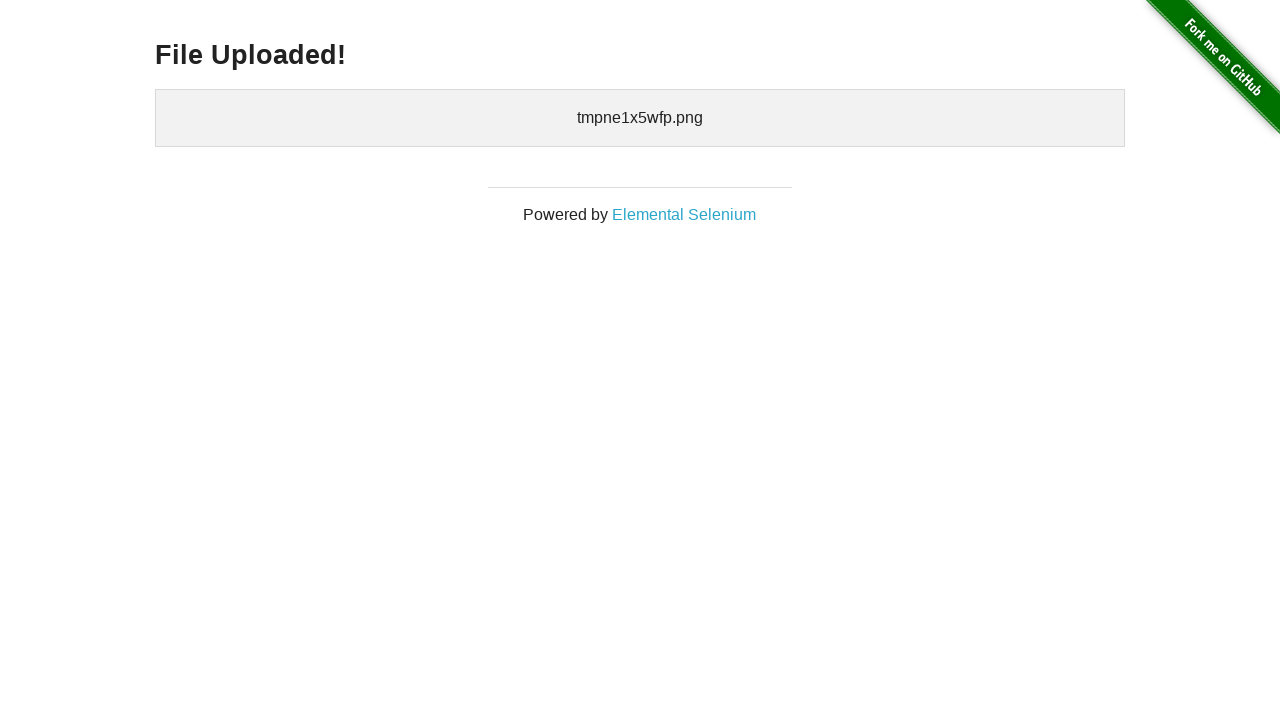

Verified success message is 'File Uploaded!'
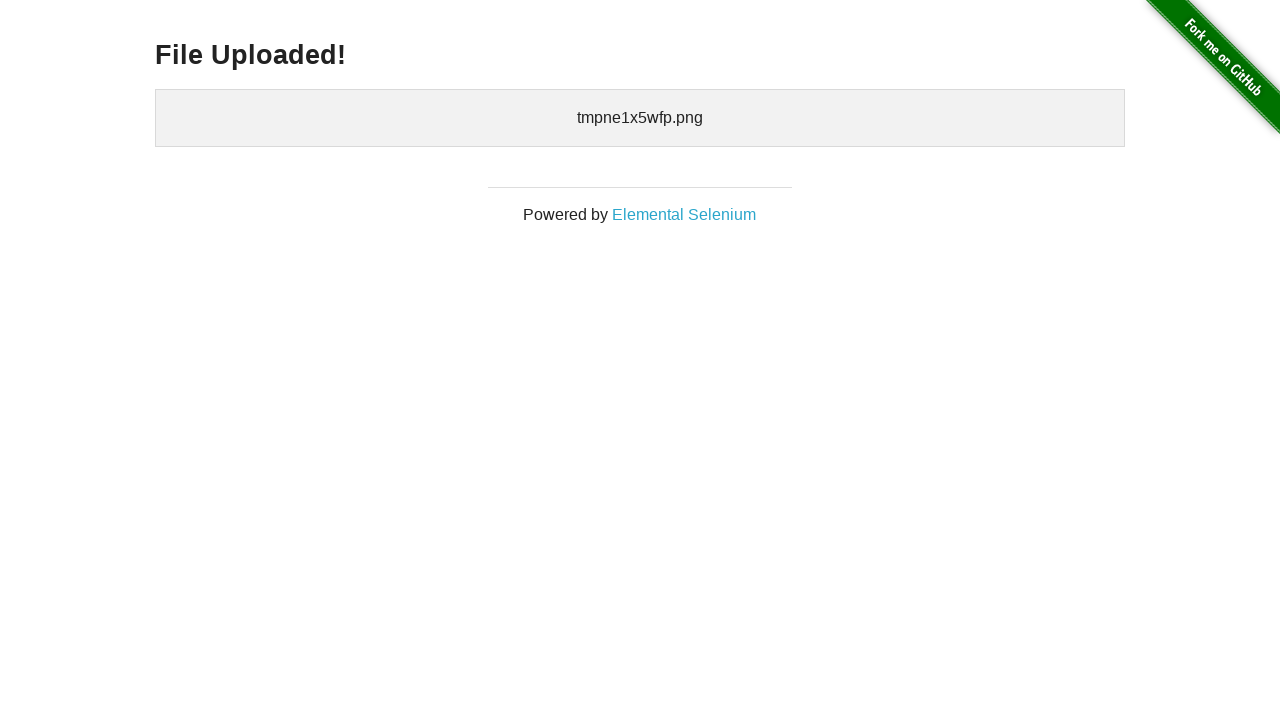

Located uploaded files element
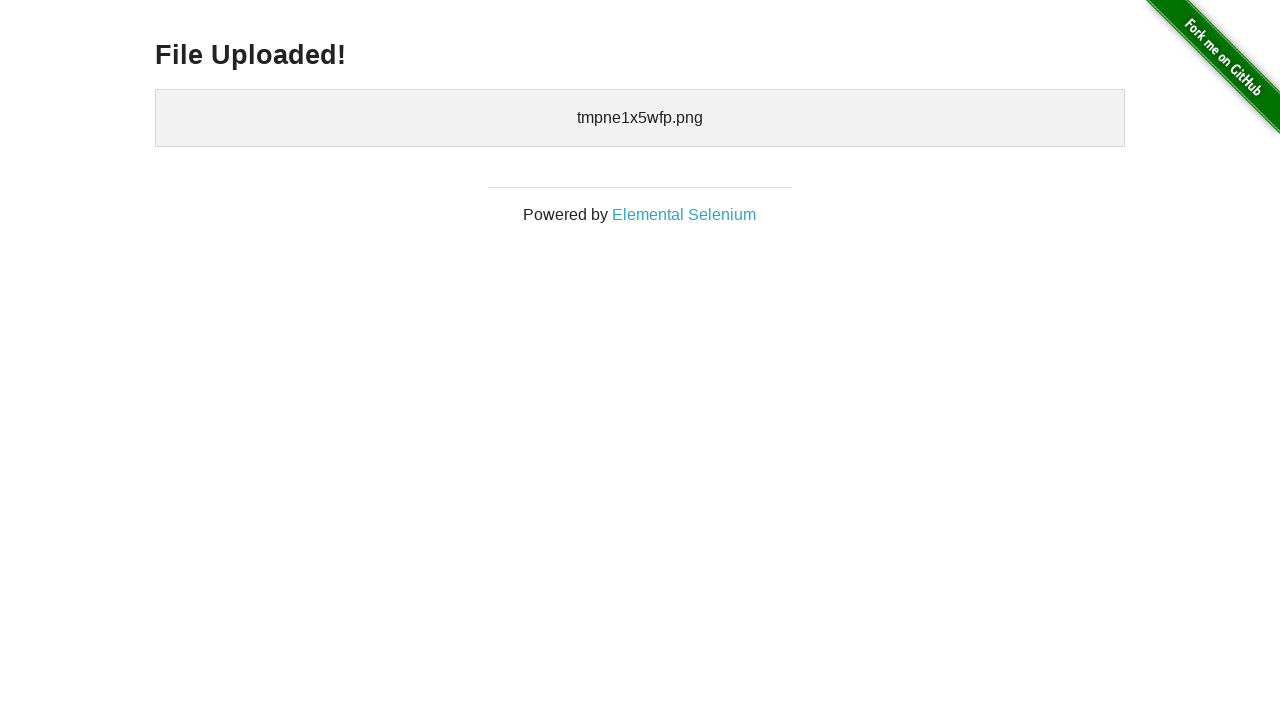

Retrieved uploaded files text: '
    tmpne1x5wfp.png
  '
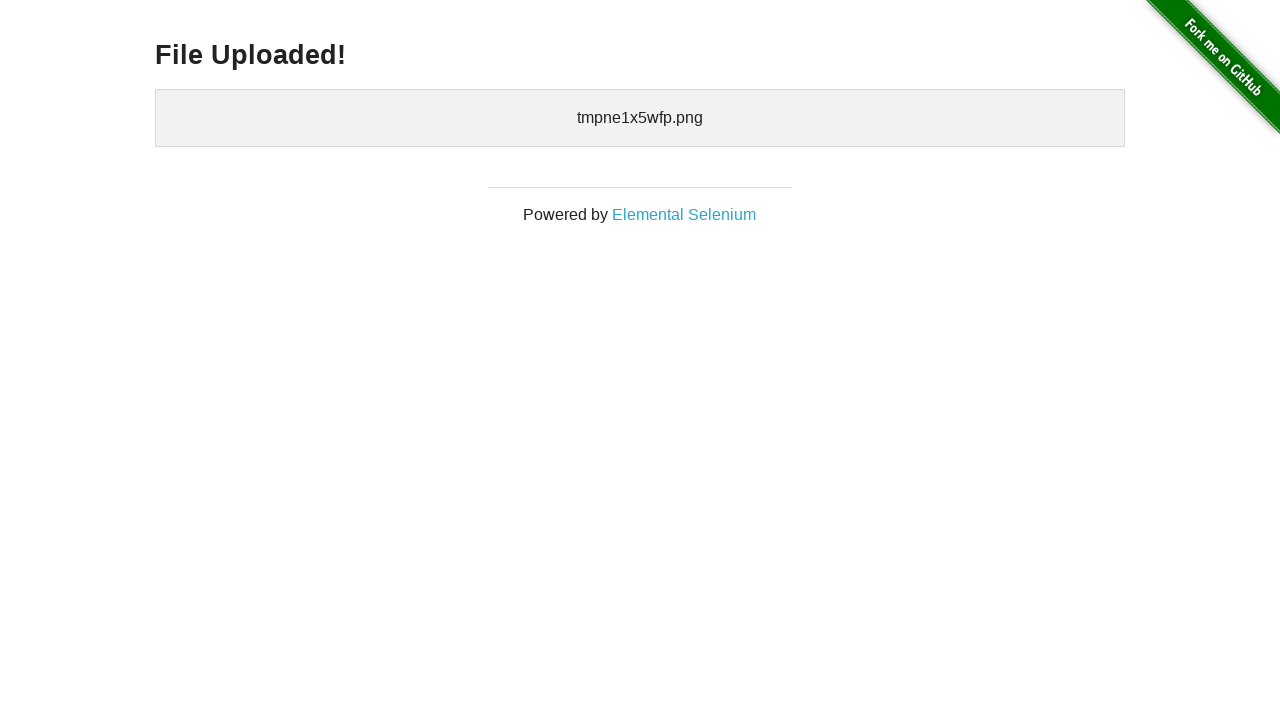

Verified uploaded file name is not empty
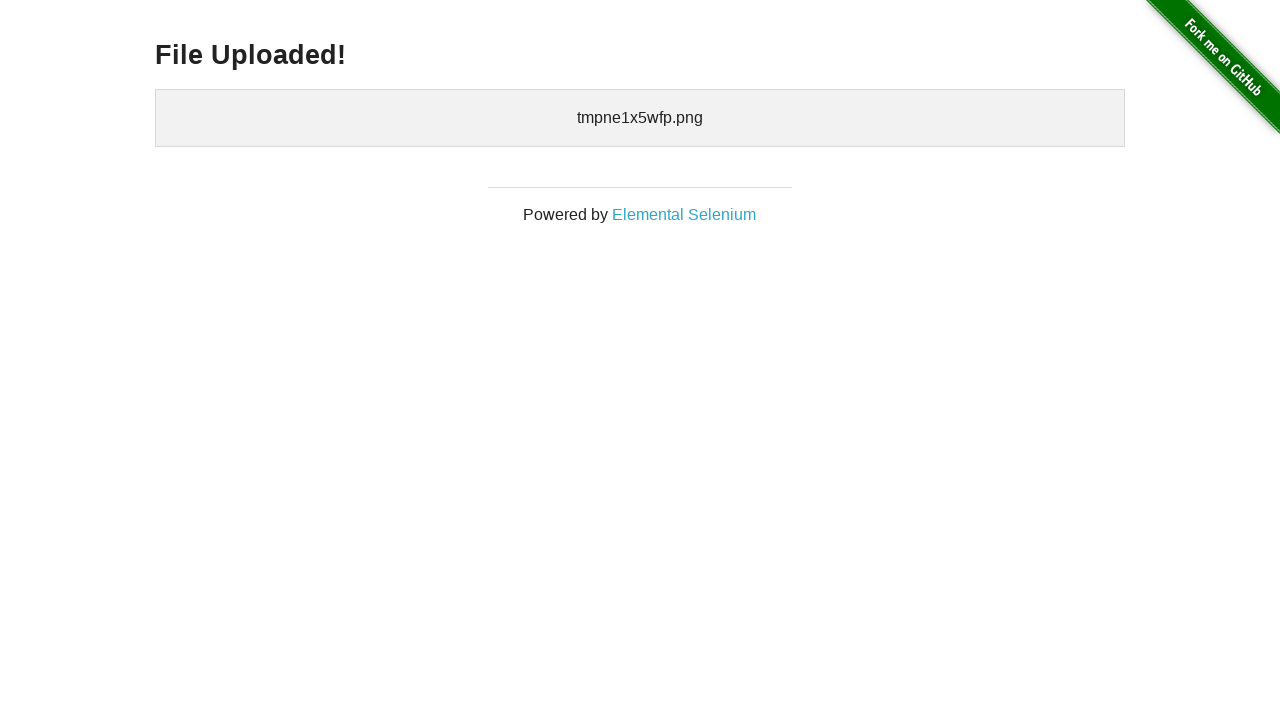

Verified uploaded filename 'tmpne1x5wfp.png' is displayed
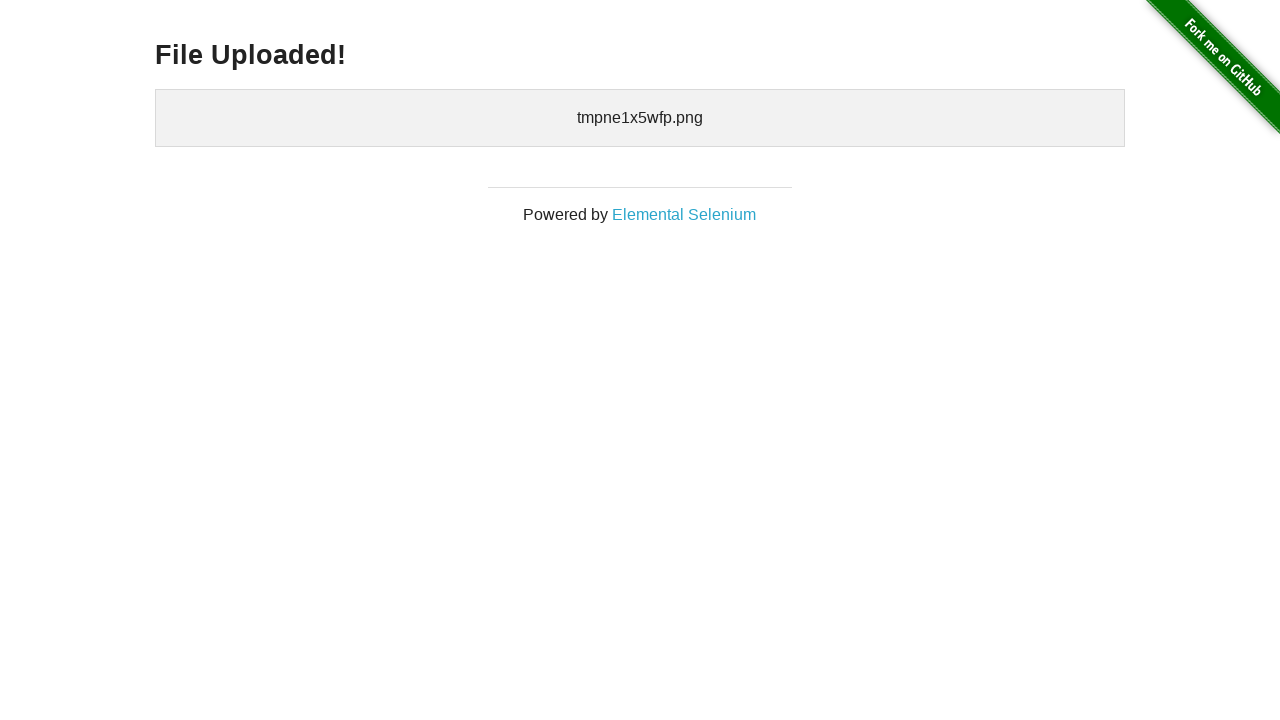

Cleaned up temporary test file
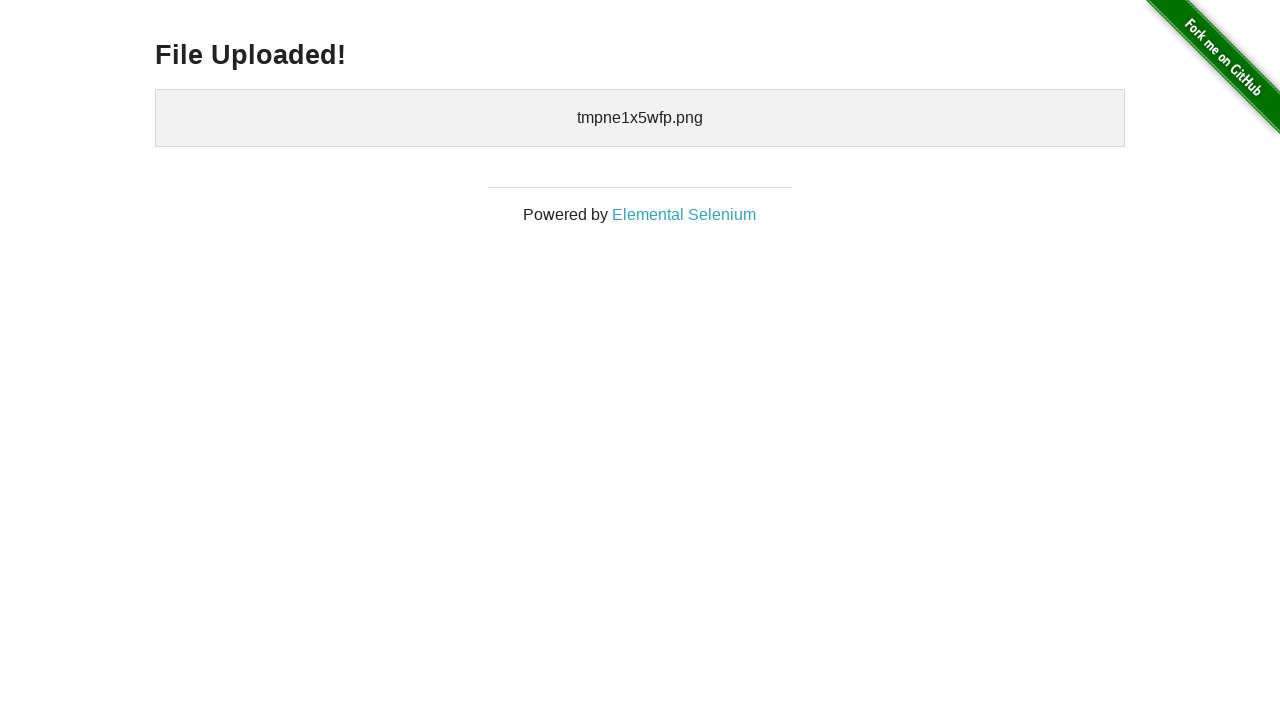

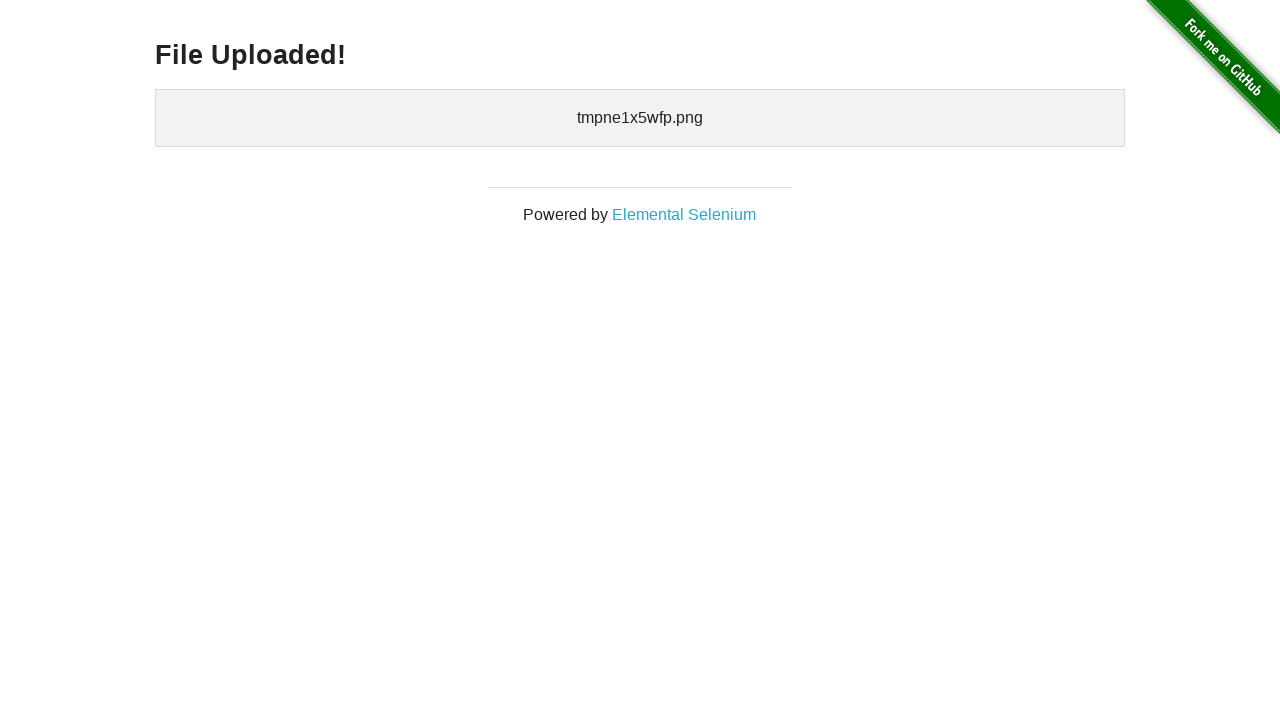